Calculates the sum of two numbers displayed on the page, selects the result from a dropdown, and submits the form

Starting URL: http://suninjuly.github.io/selects1.html

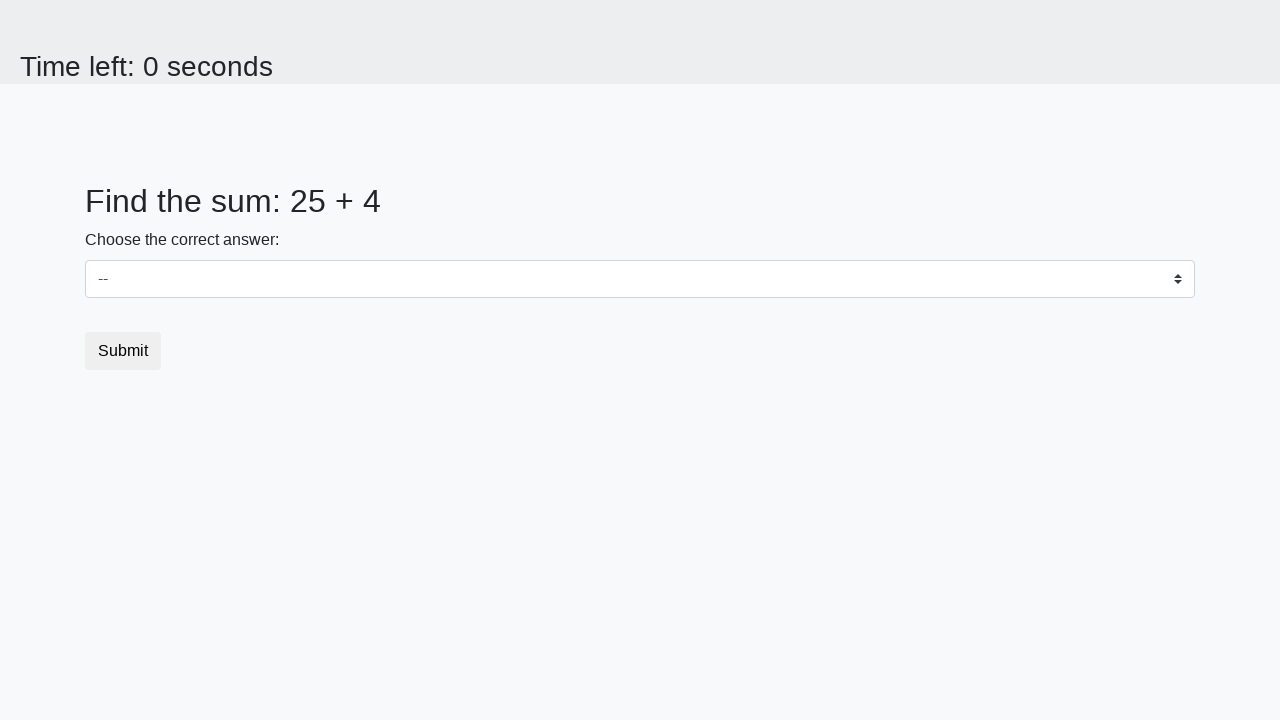

Retrieved first number from page
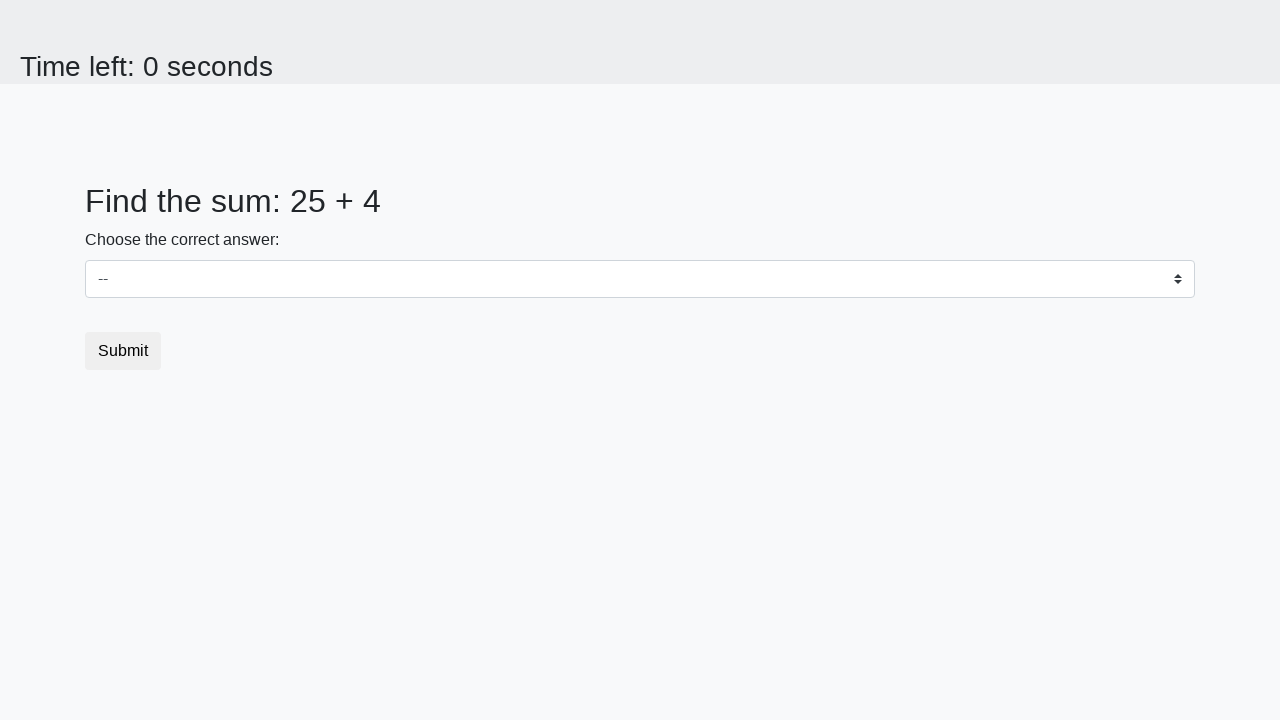

Retrieved second number from page
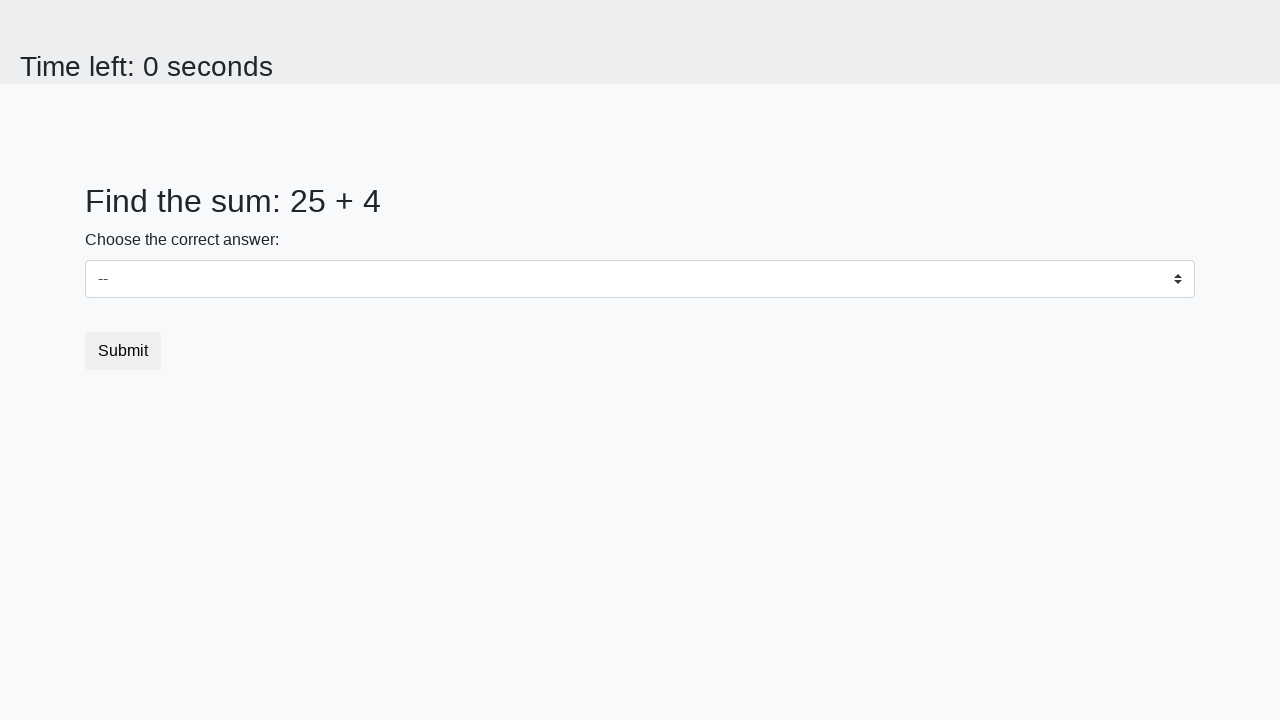

Calculated sum: 25 + 4 = 29
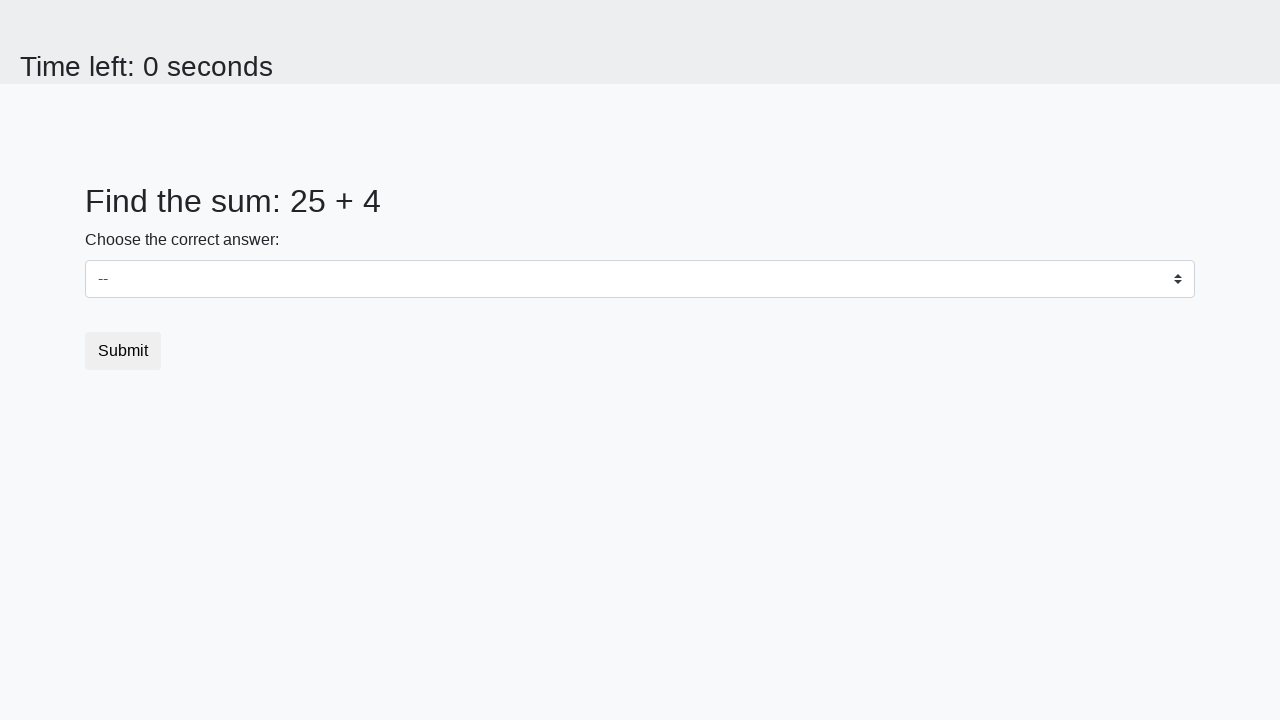

Selected 29 from dropdown menu on select
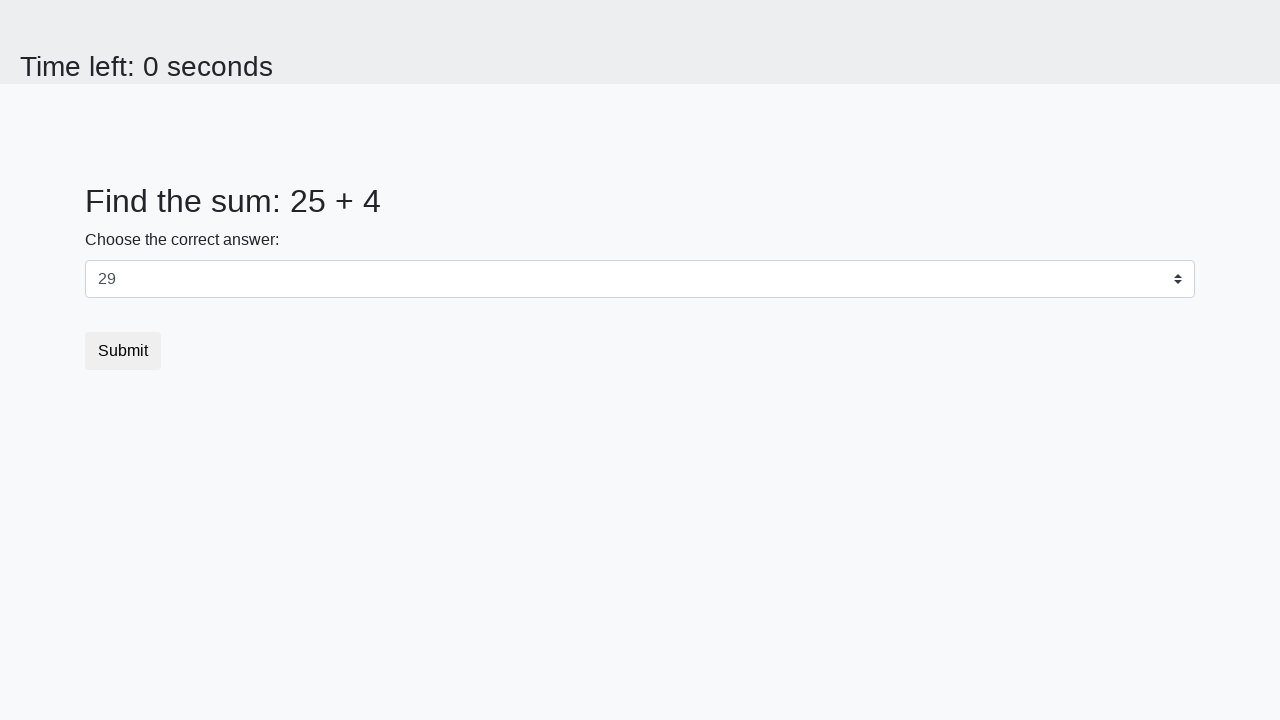

Clicked submit button to submit form at (123, 351) on button
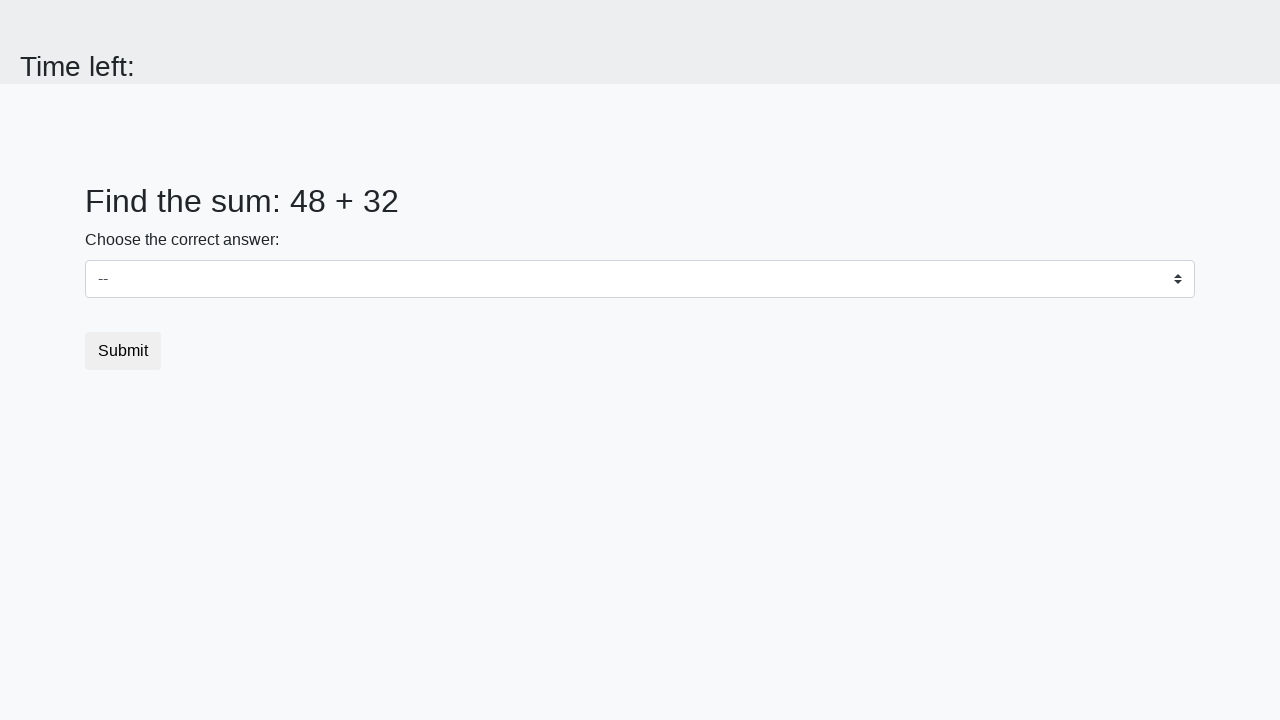

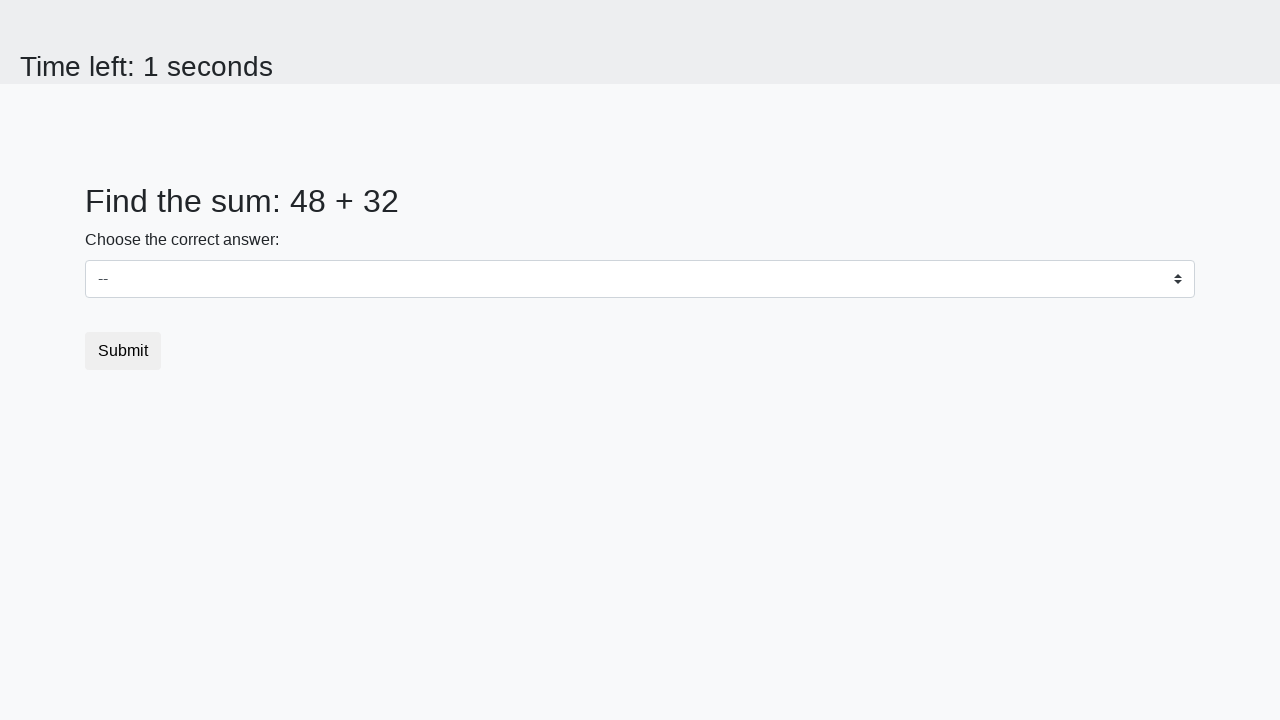